Tests right-click context menu functionality by performing a right-click action on a button element

Starting URL: https://swisnl.github.io/jQuery-contextMenu/demo.html

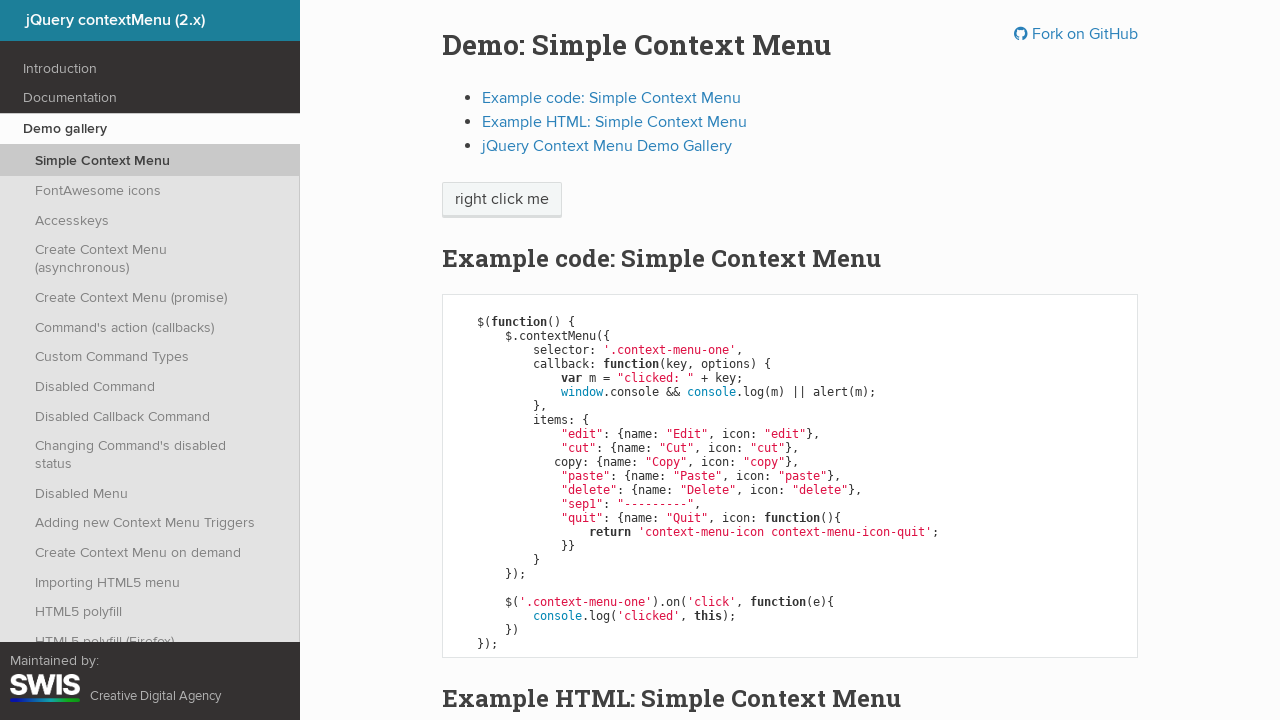

Navigated to jQuery-contextMenu demo page
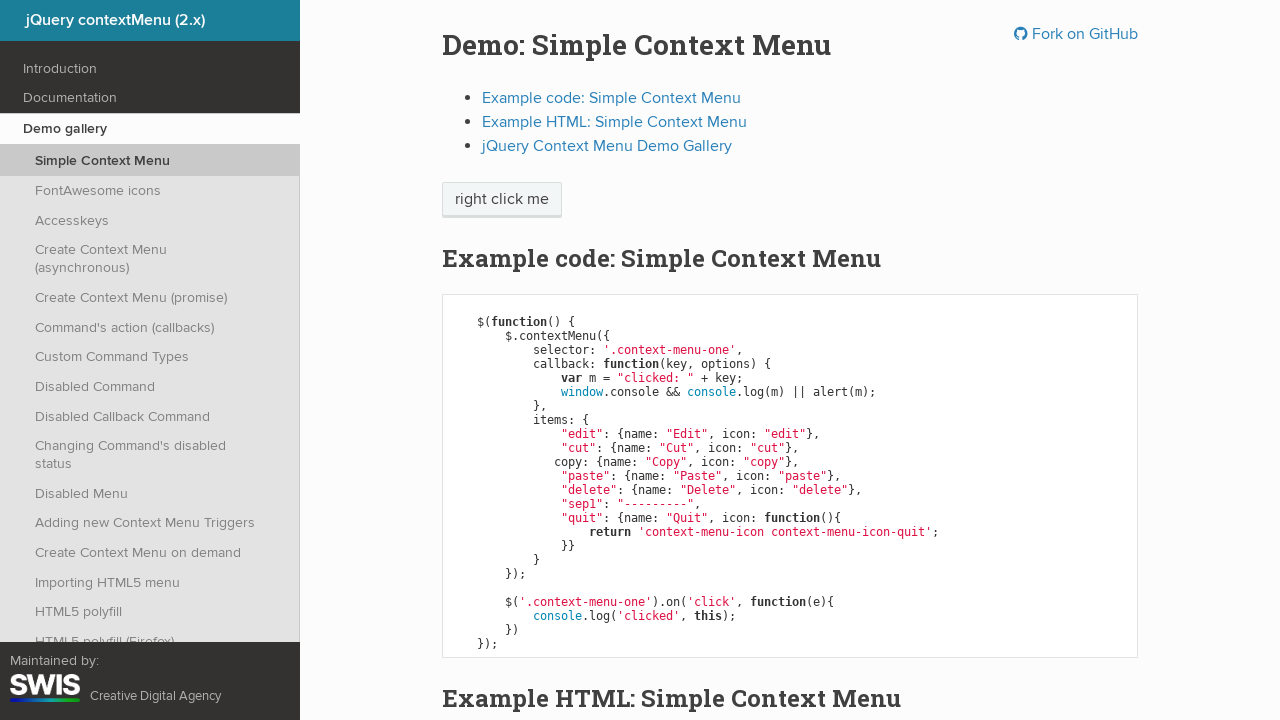

Located button element for right-click action
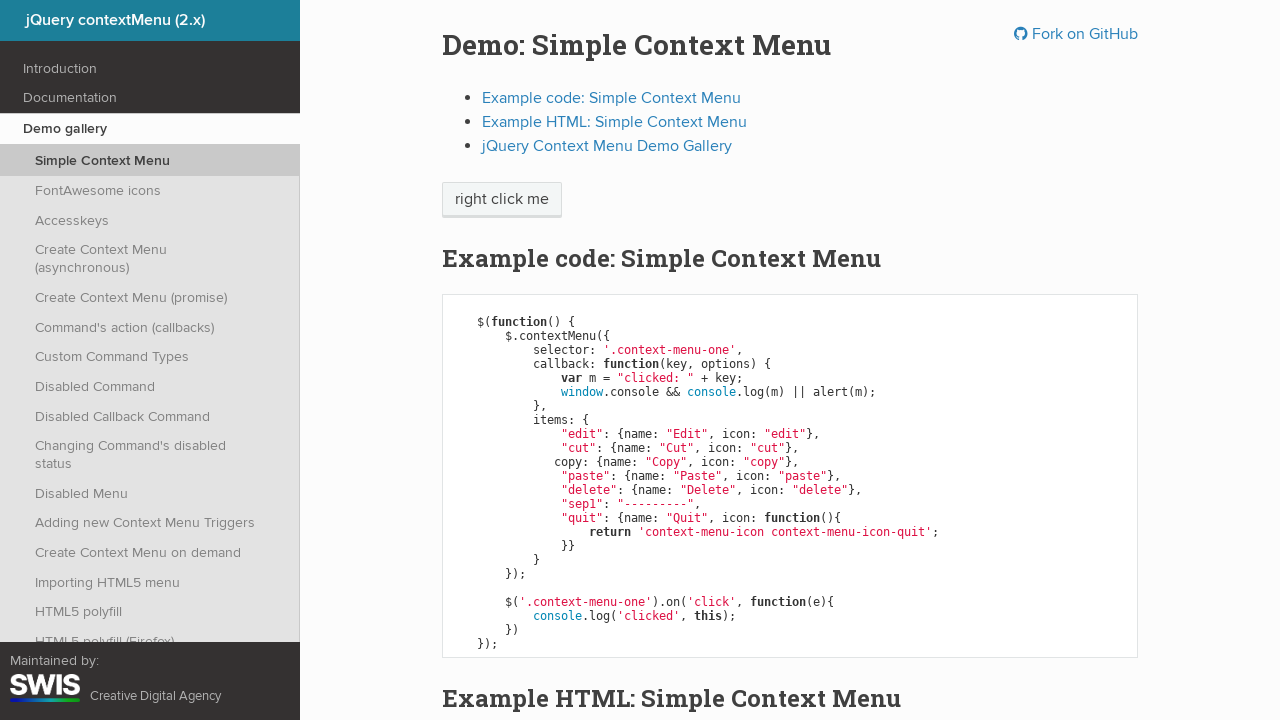

Performed right-click on button element to display context menu at (502, 200) on xpath=//section/div/div/div/p/span
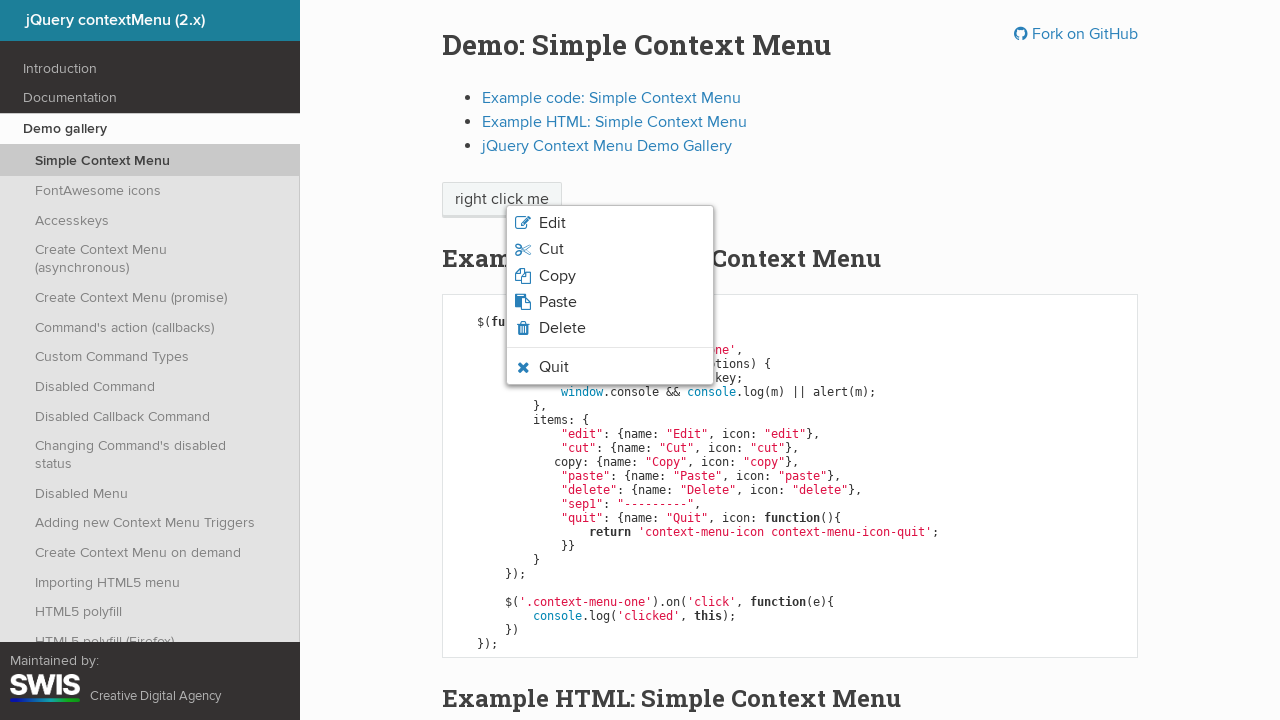

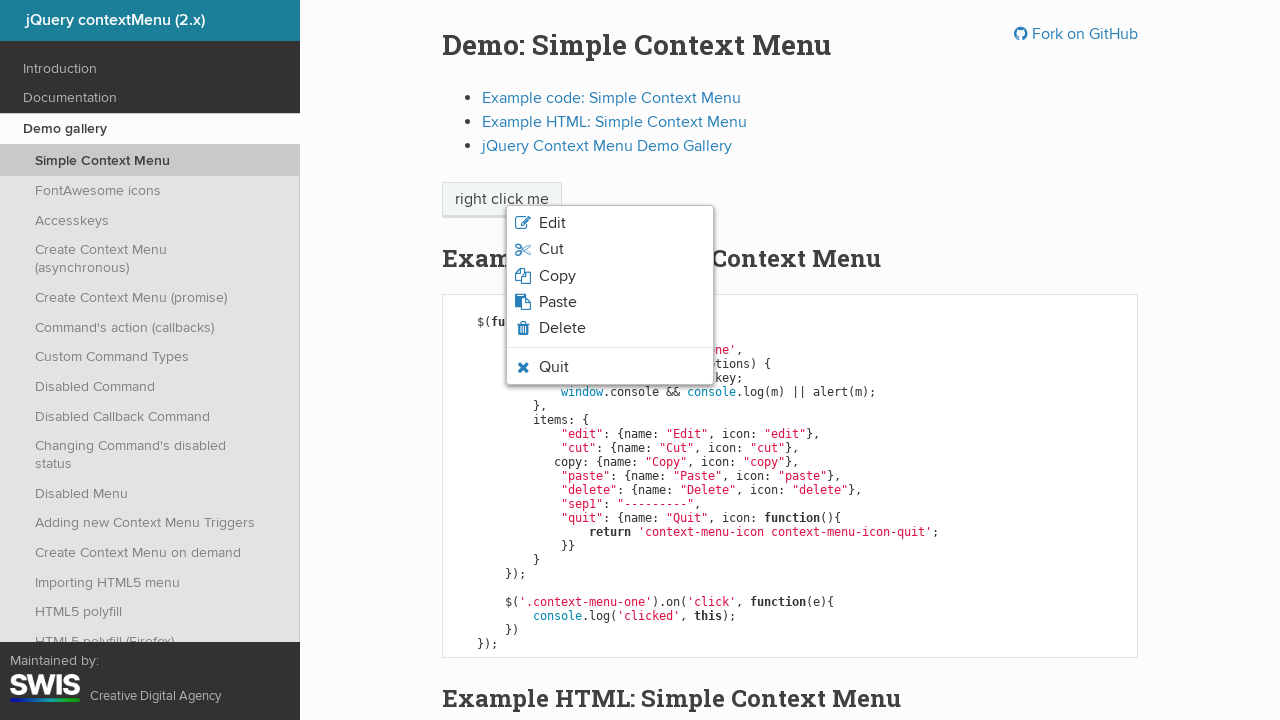